Tests Bootstrap dropdown functionality by clicking a dropdown menu and selecting an option from the dropdown list

Starting URL: https://www.w3schools.com/bootstrap/bootstrap_dropdowns.asp

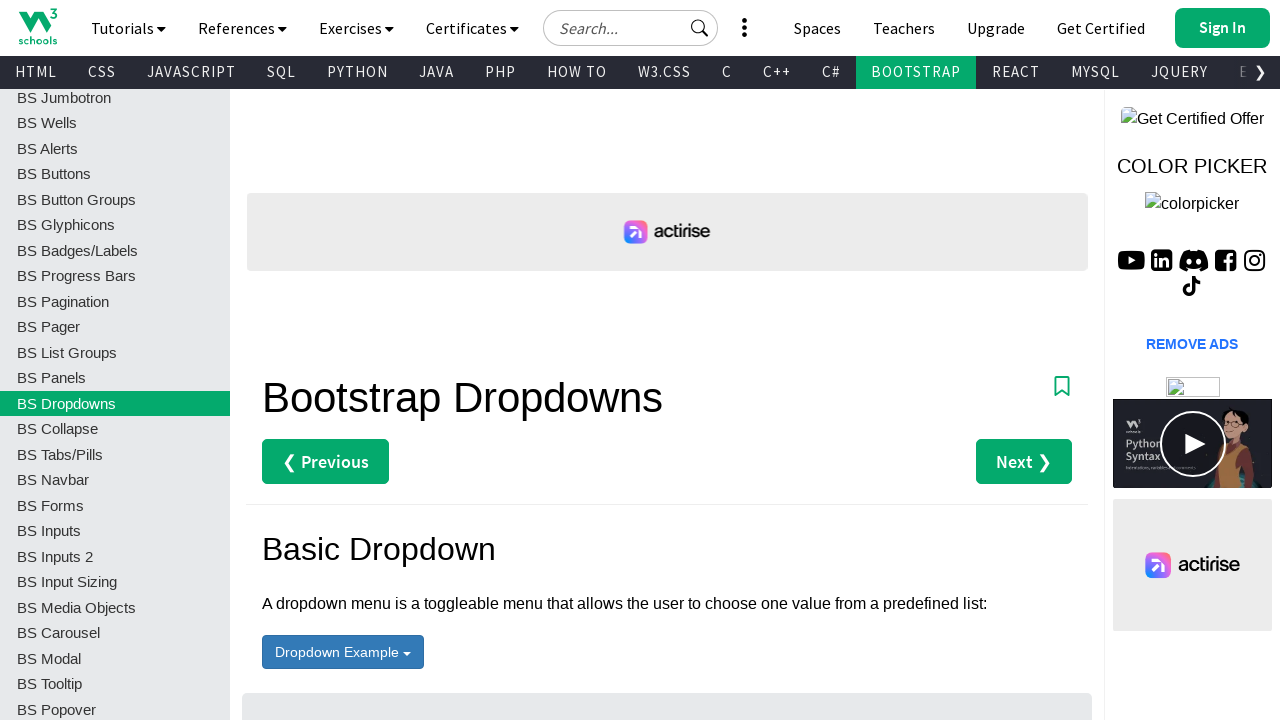

Clicked dropdown menu button to open it at (343, 652) on #menu1
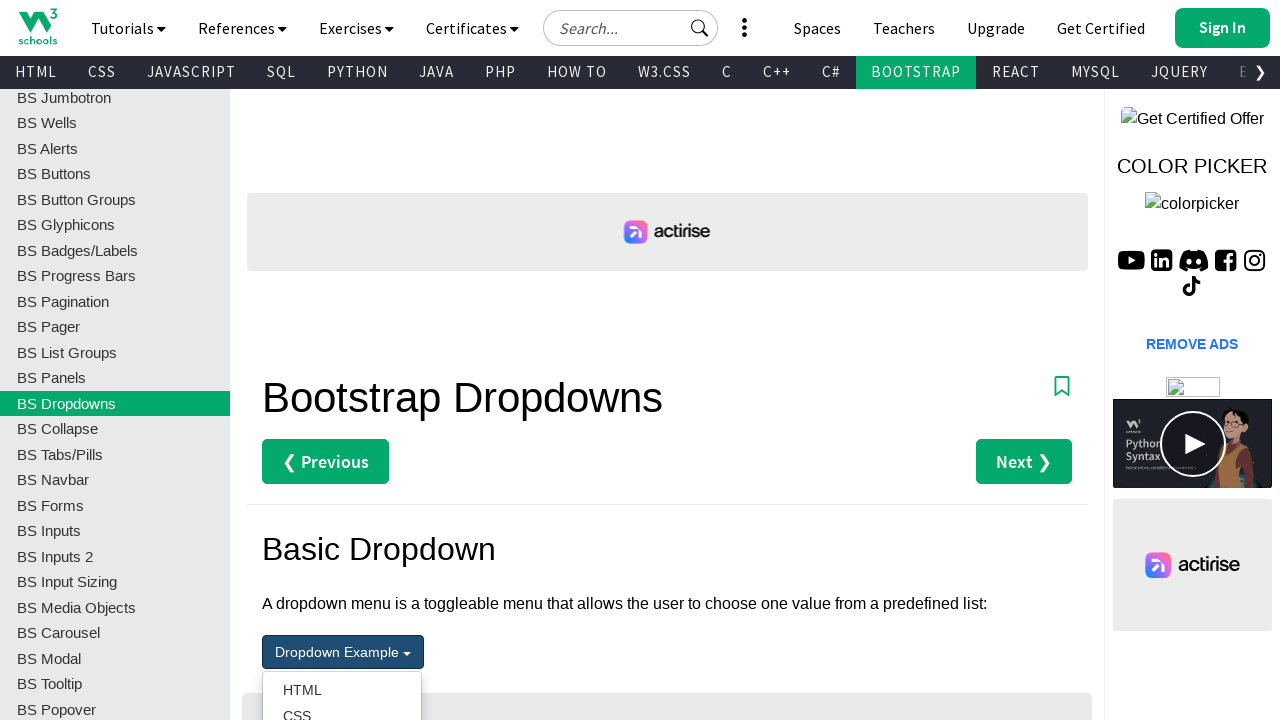

Dropdown menu became visible
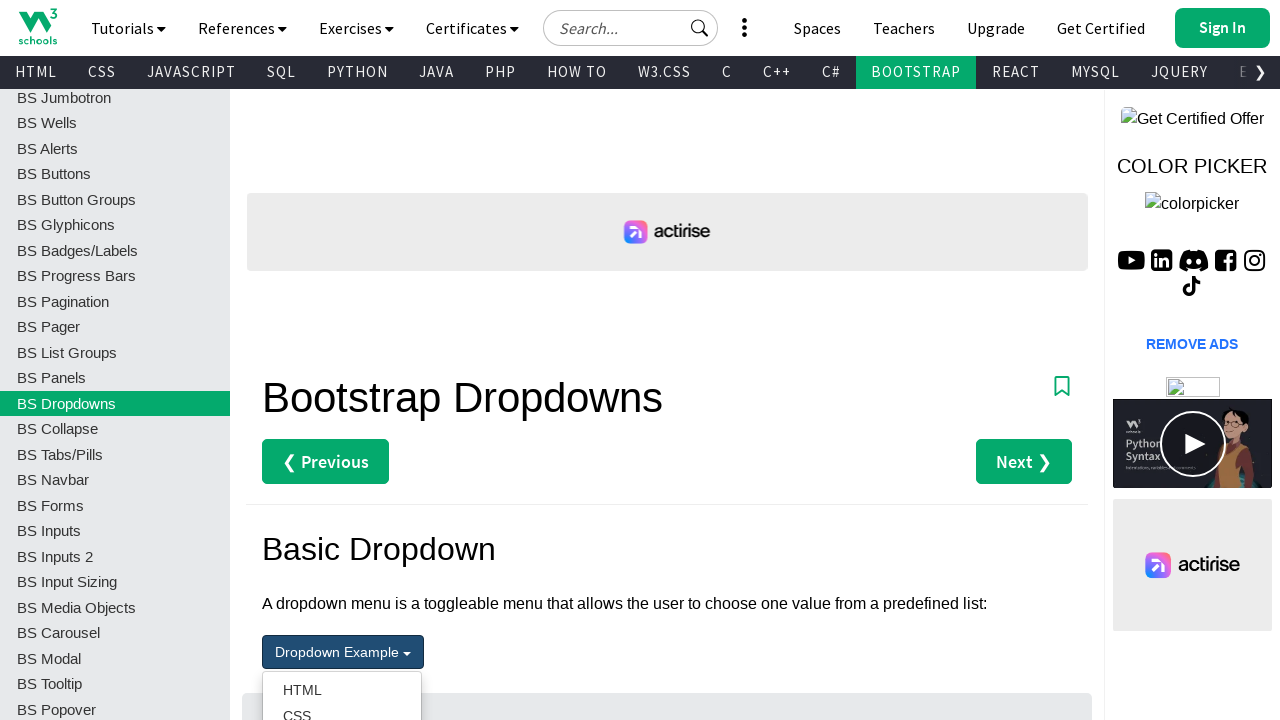

Located dropdown items in the menu
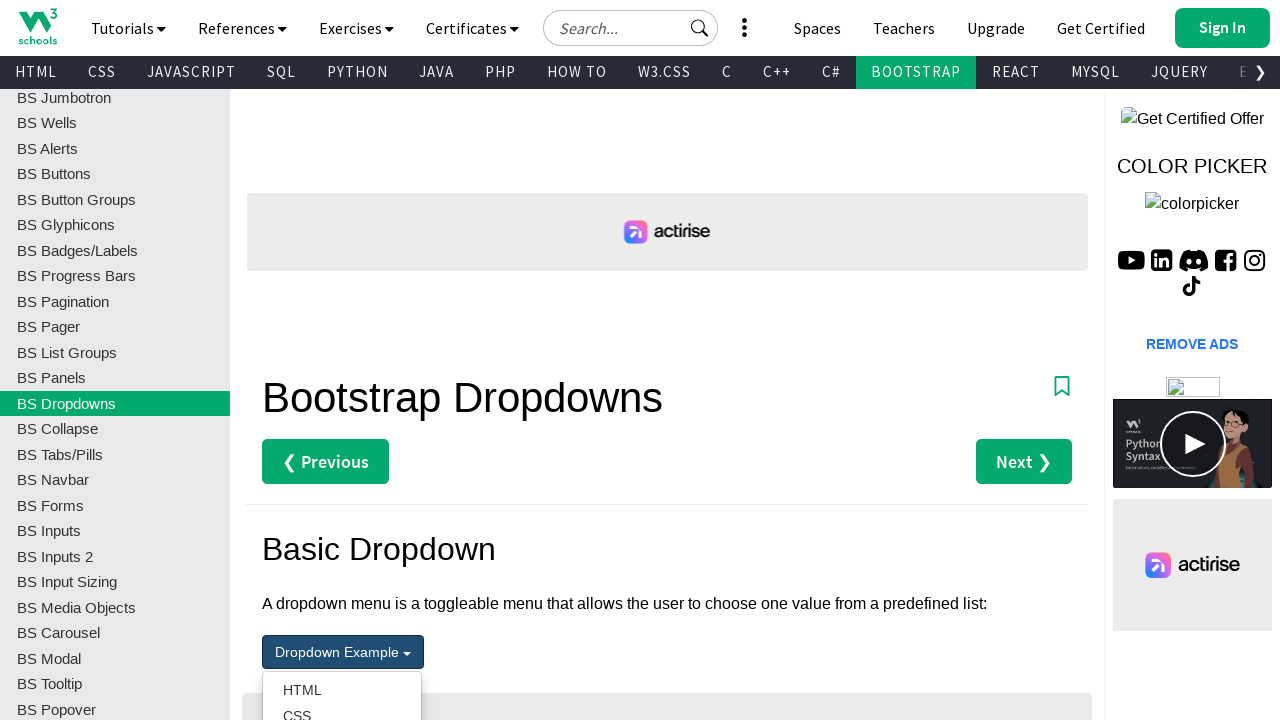

Found 4 items in dropdown menu
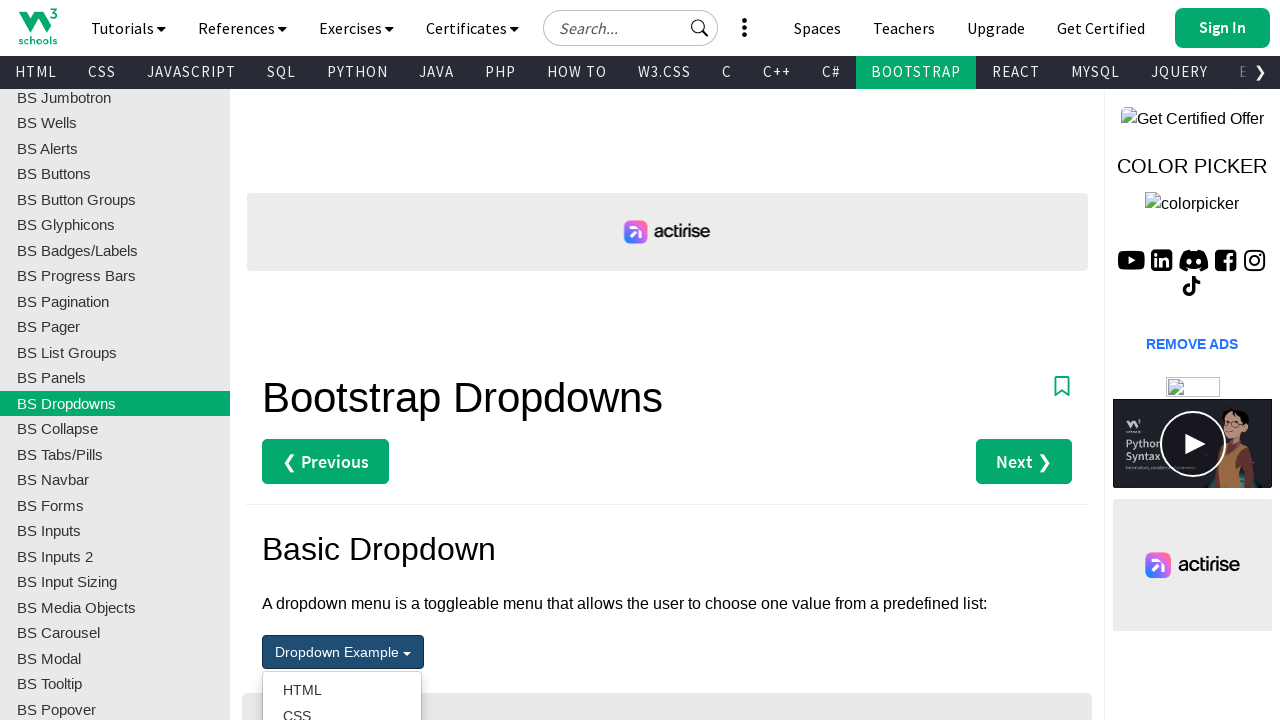

Selected 'JavaScript' option from dropdown at (342, 360) on ul.dropdown-menu[aria-labelledby='menu1'] li a >> nth=2
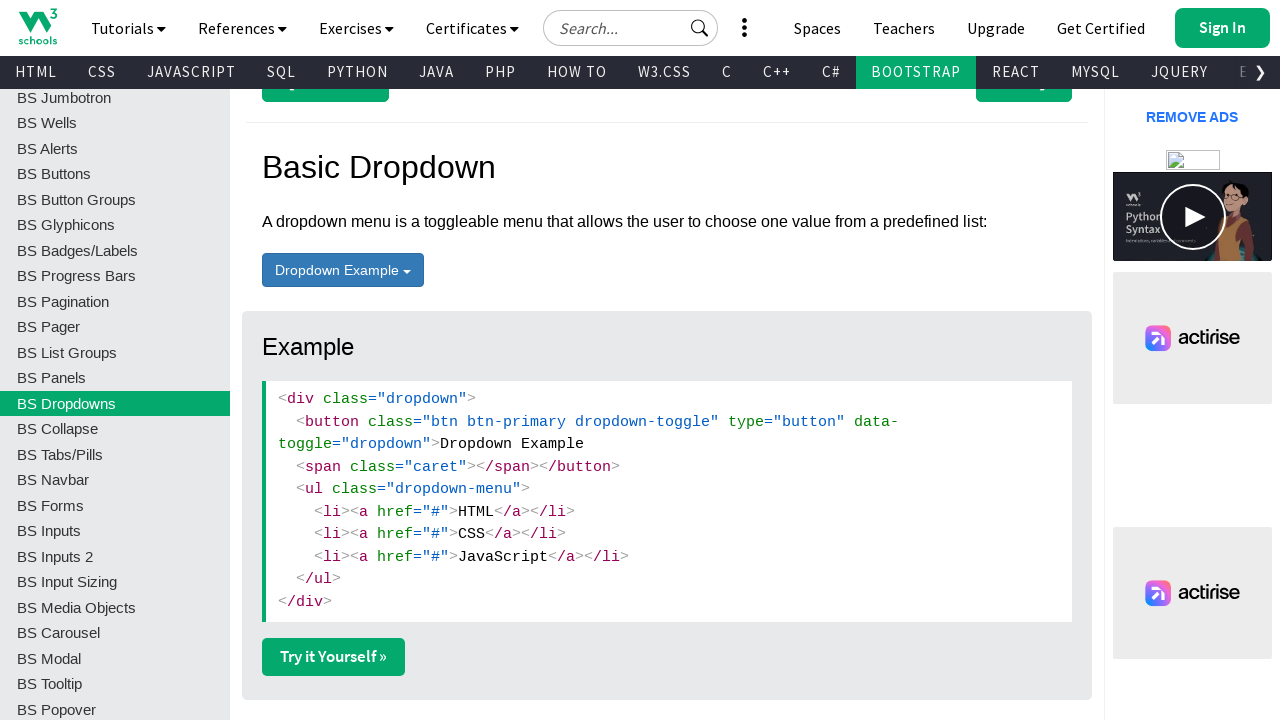

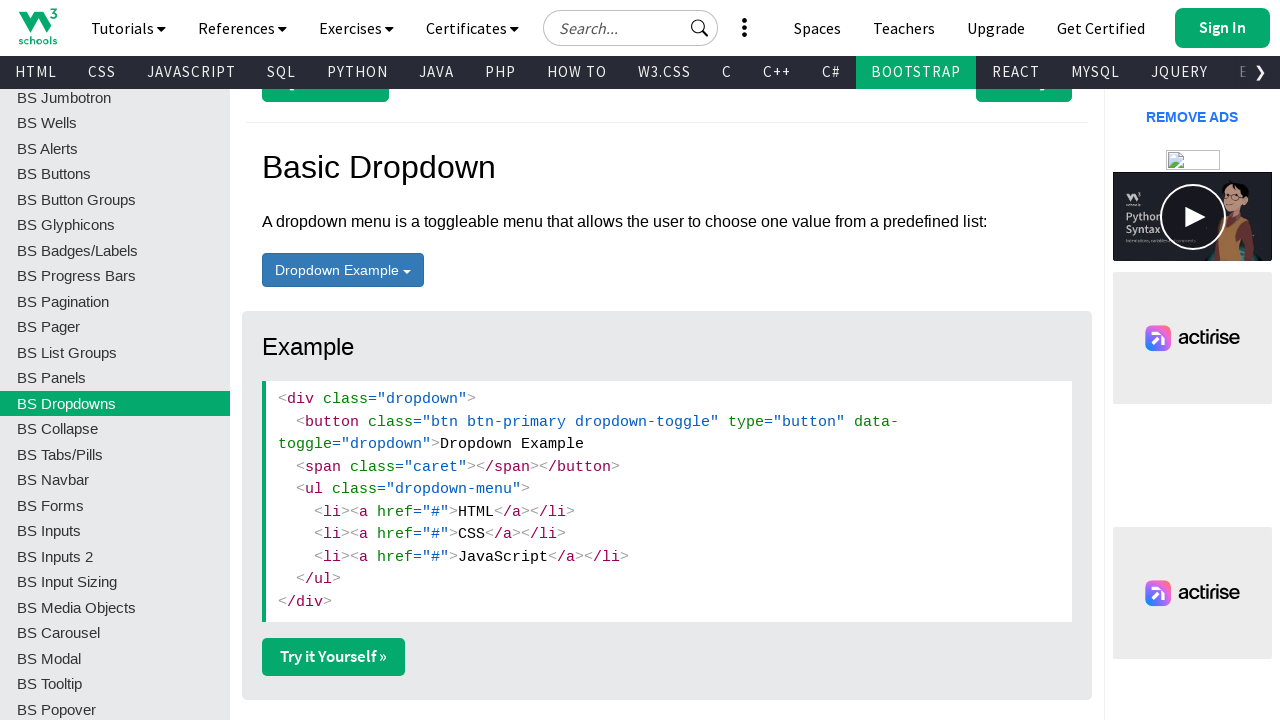